Tests the add/remove elements functionality by clicking the "Add Element" button multiple times and verifying that new elements are added to the page

Starting URL: http://the-internet.herokuapp.com/add_remove_elements/

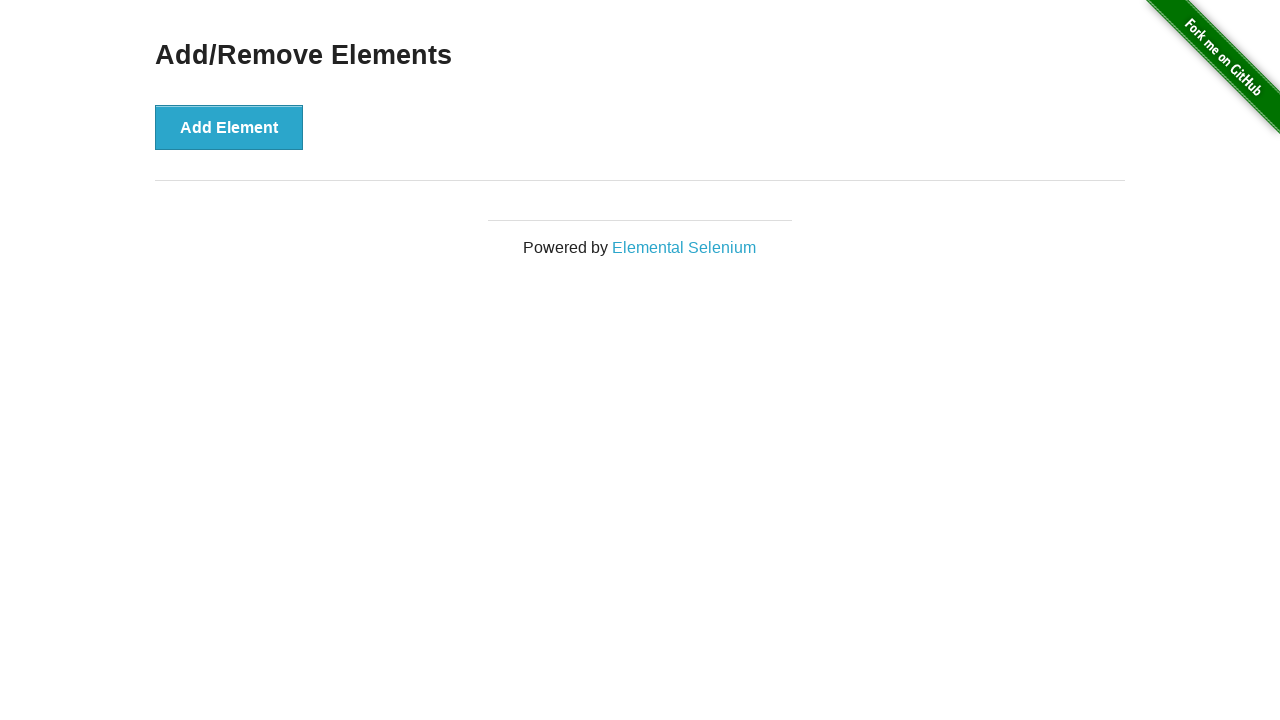

Clicked 'Add Element' button (1st time) at (229, 127) on button[onclick="addElement()"]
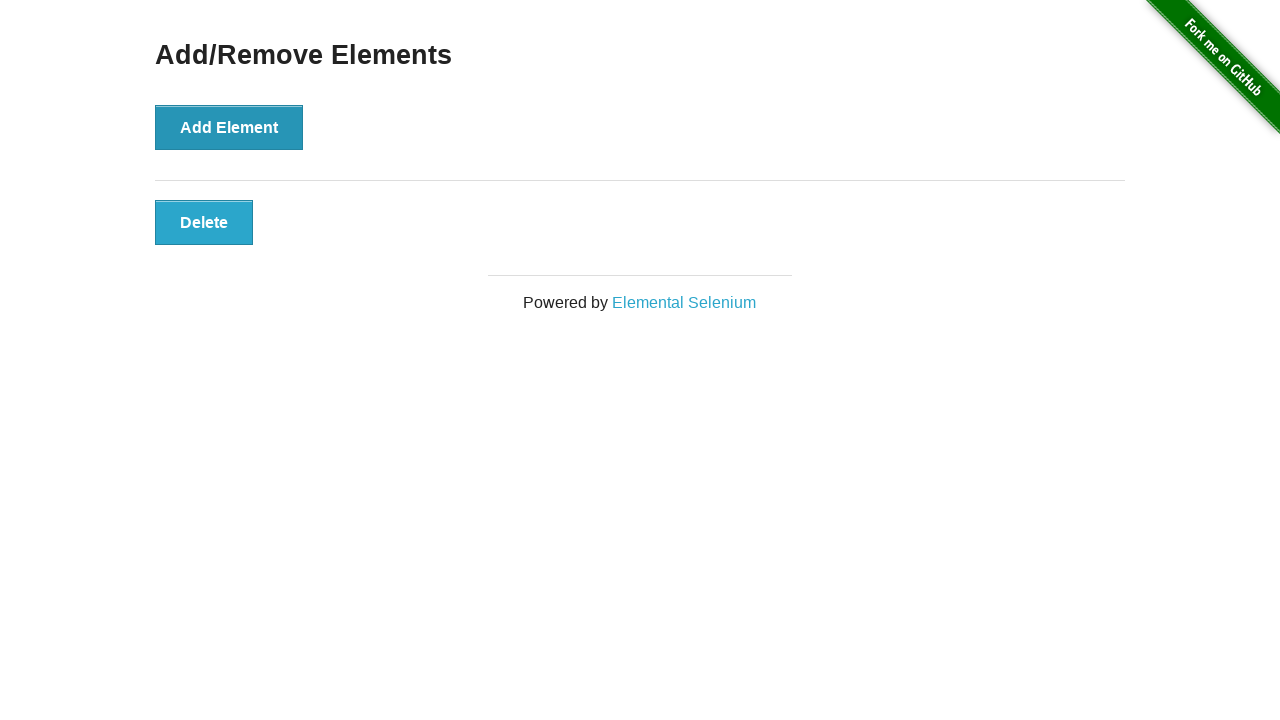

Clicked 'Add Element' button (2nd time) at (229, 127) on button[onclick="addElement()"]
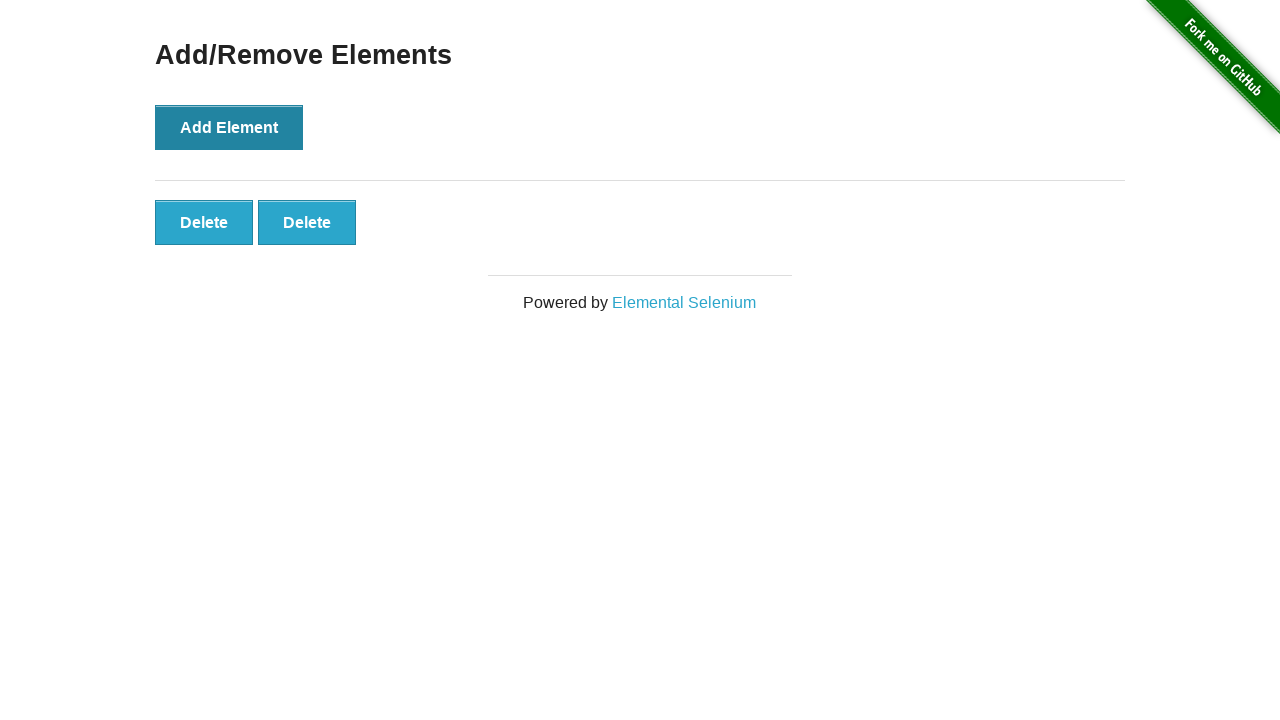

Clicked 'Add Element' button (3rd time) at (229, 127) on button[onclick="addElement()"]
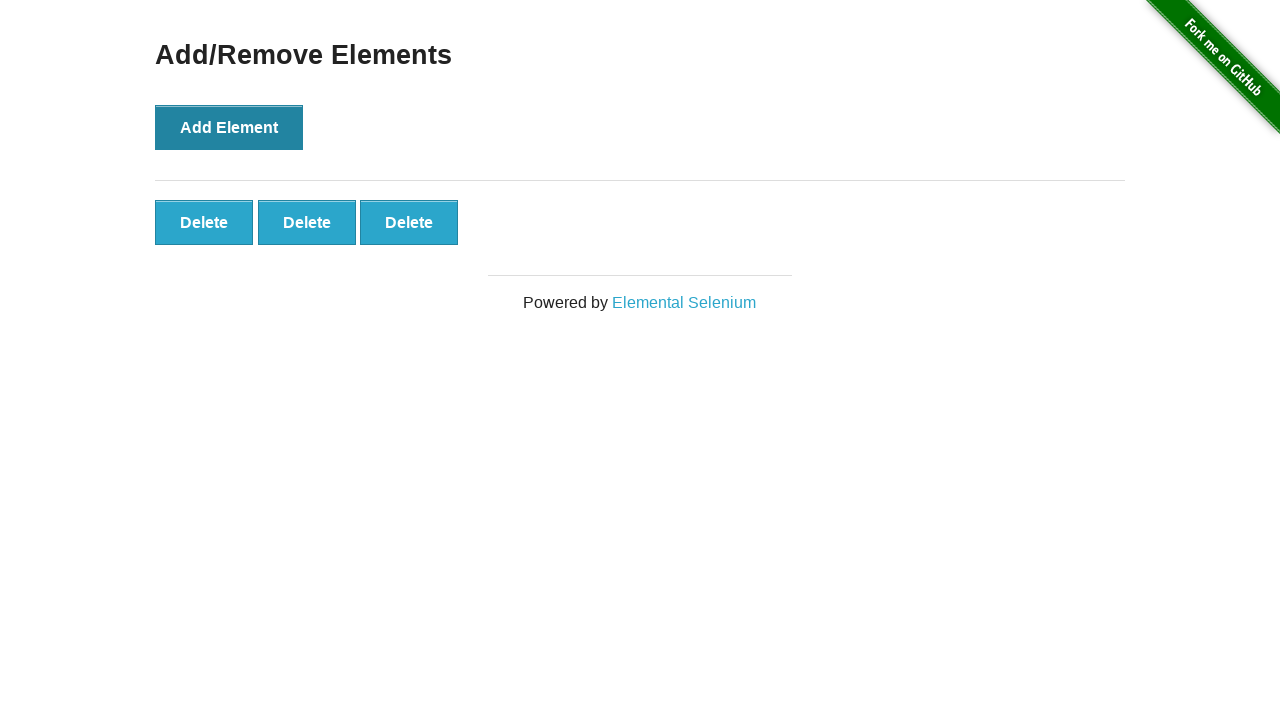

Clicked 'Add Element' button (4th time) at (229, 127) on button[onclick="addElement()"]
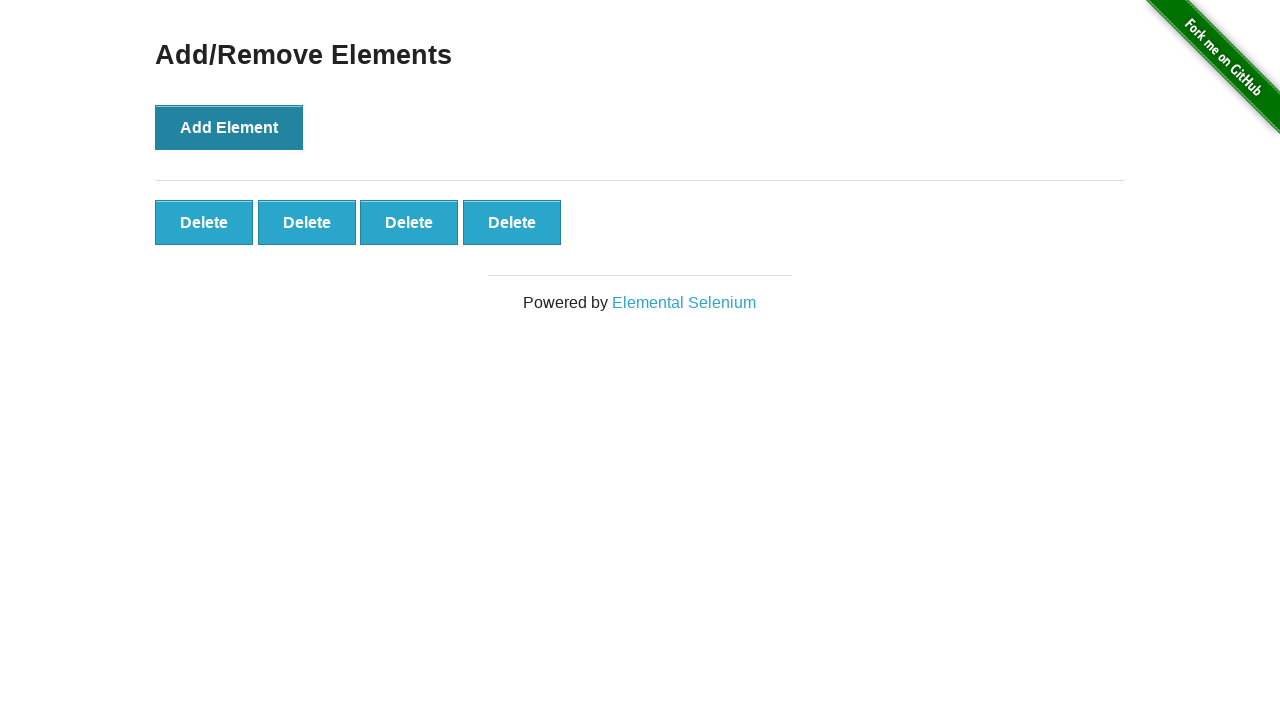

Clicked 'Add Element' button (5th time) at (229, 127) on button[onclick="addElement()"]
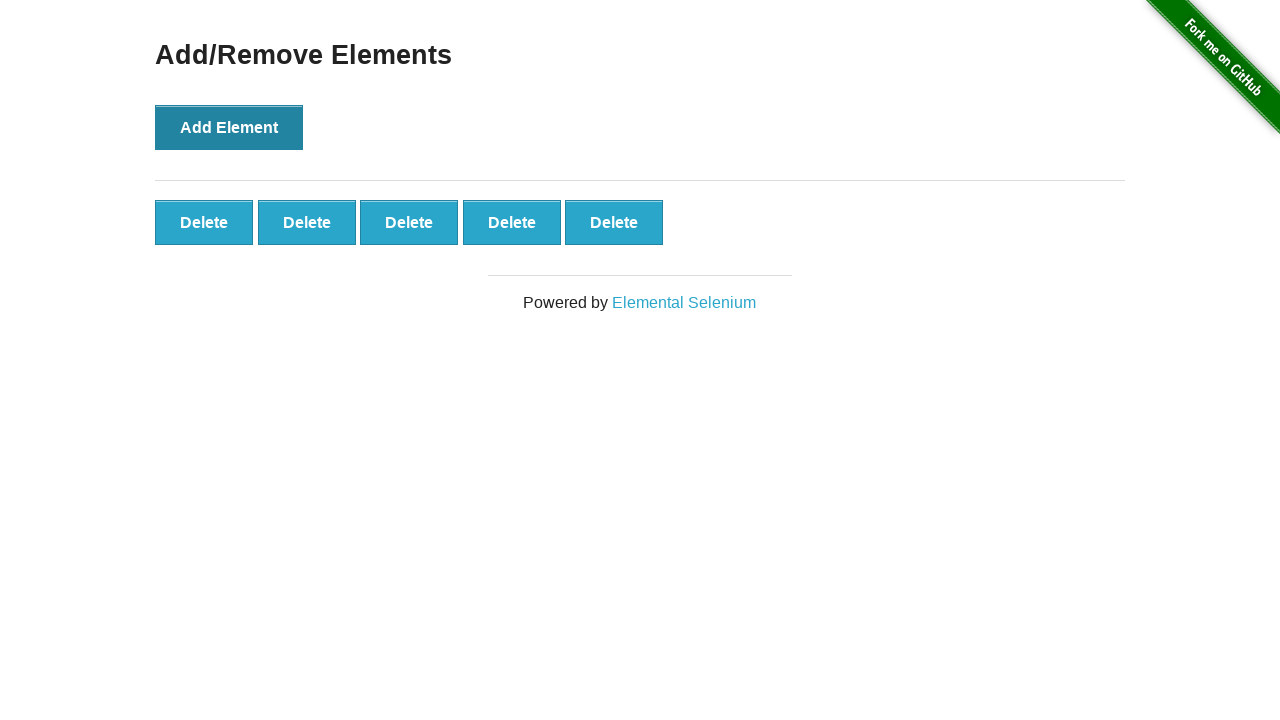

Verified that newly added elements are present on the page
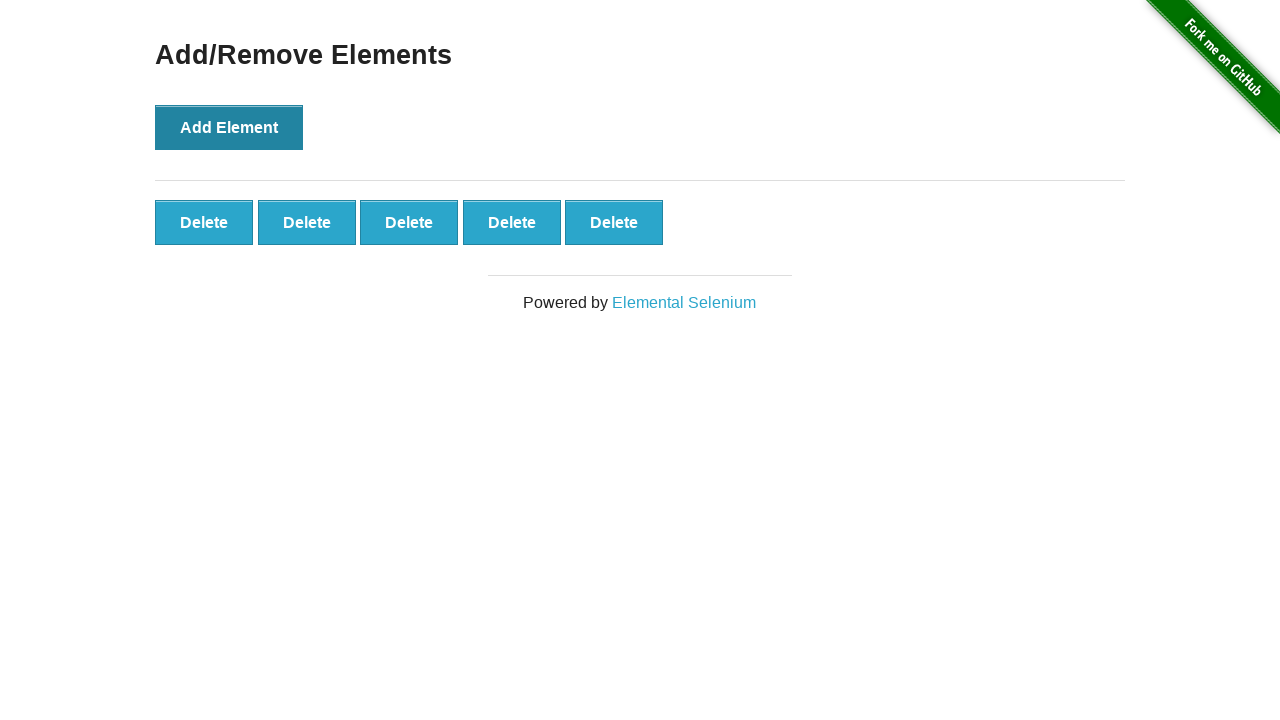

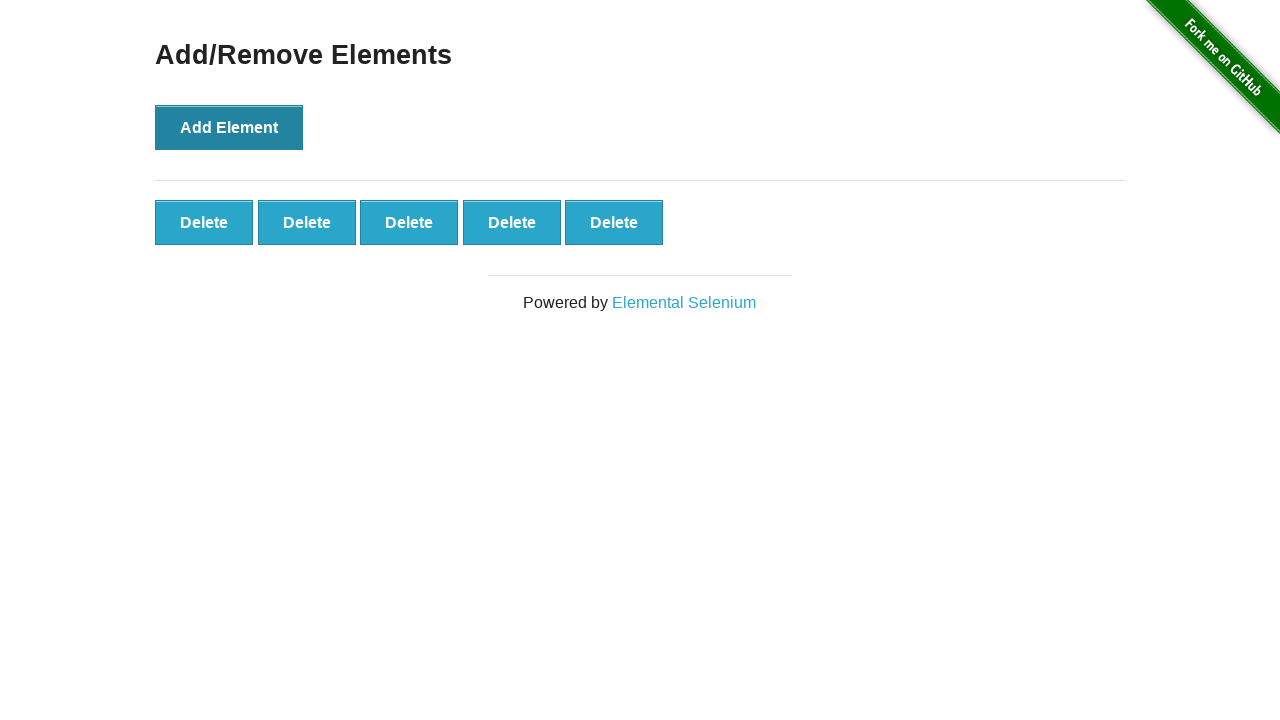